Searches for United Airlines flights between two cities by filling origin and destination fields and clicking the search button

Starting URL: https://www.united.com/en/us

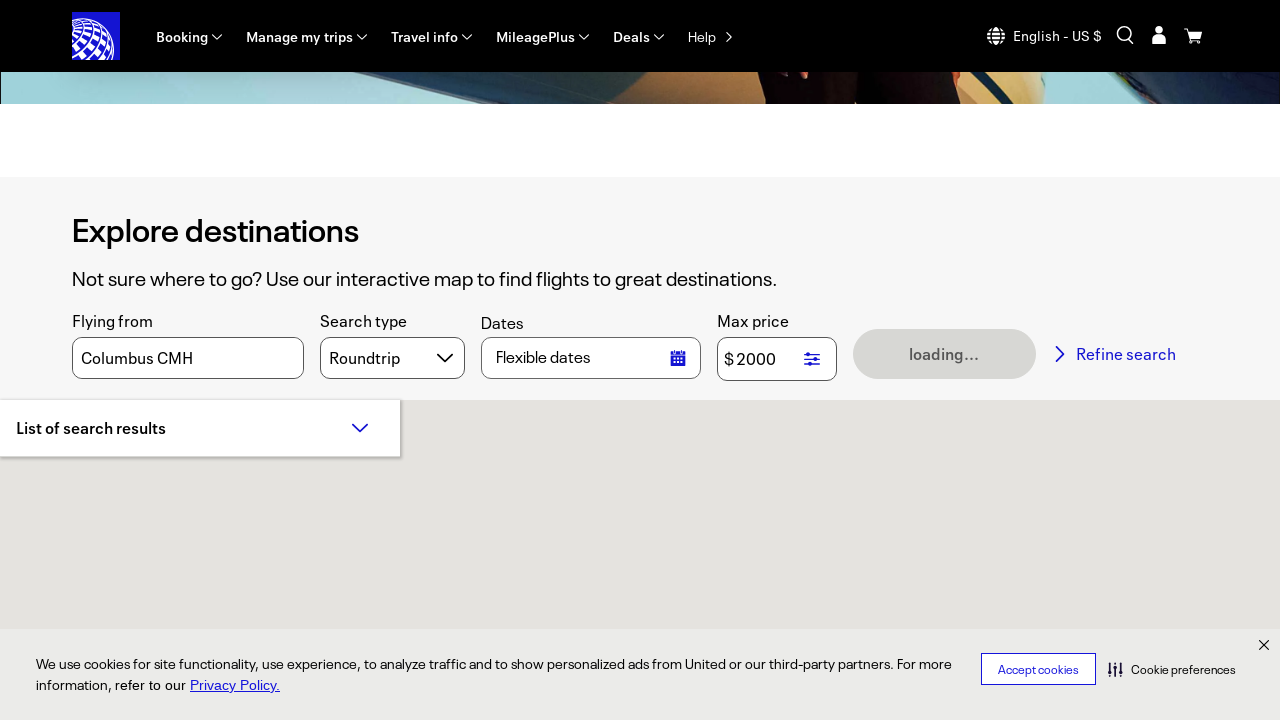

Clicked on origin input field at (212, 330) on input[placeholder="Origin"]
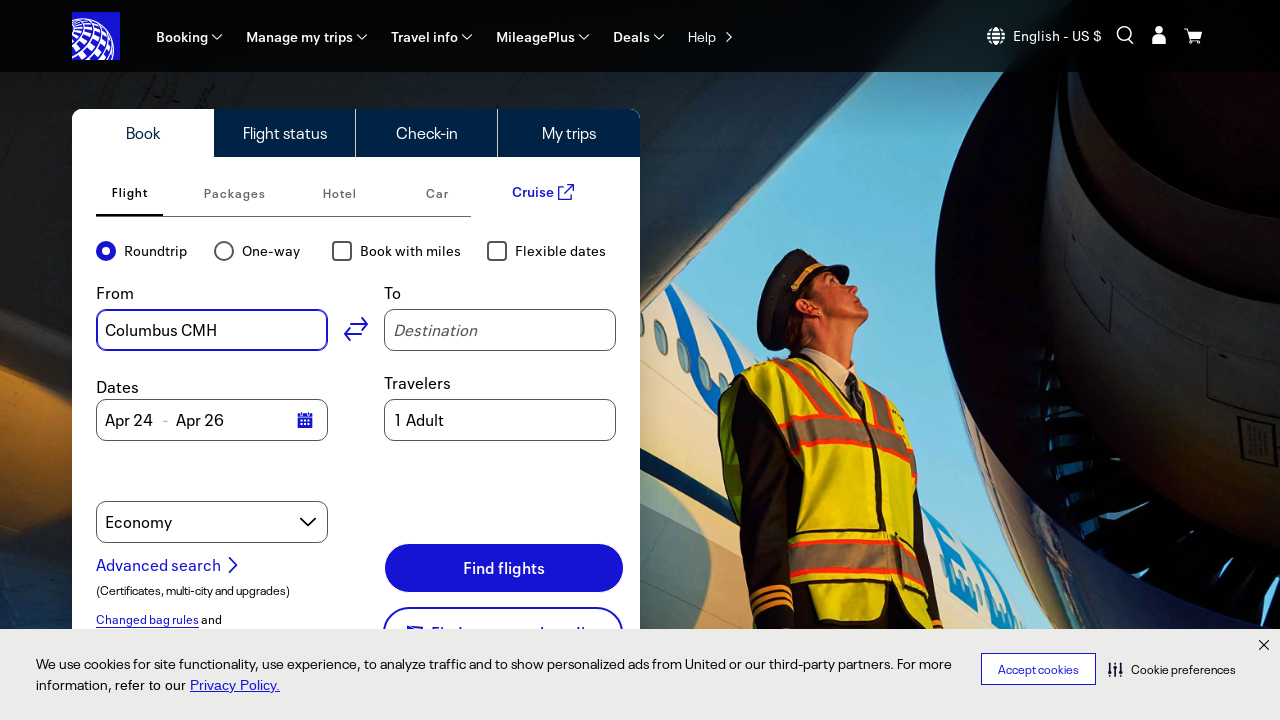

Filled origin field with 'Boston, MA' on input[placeholder="Origin"]
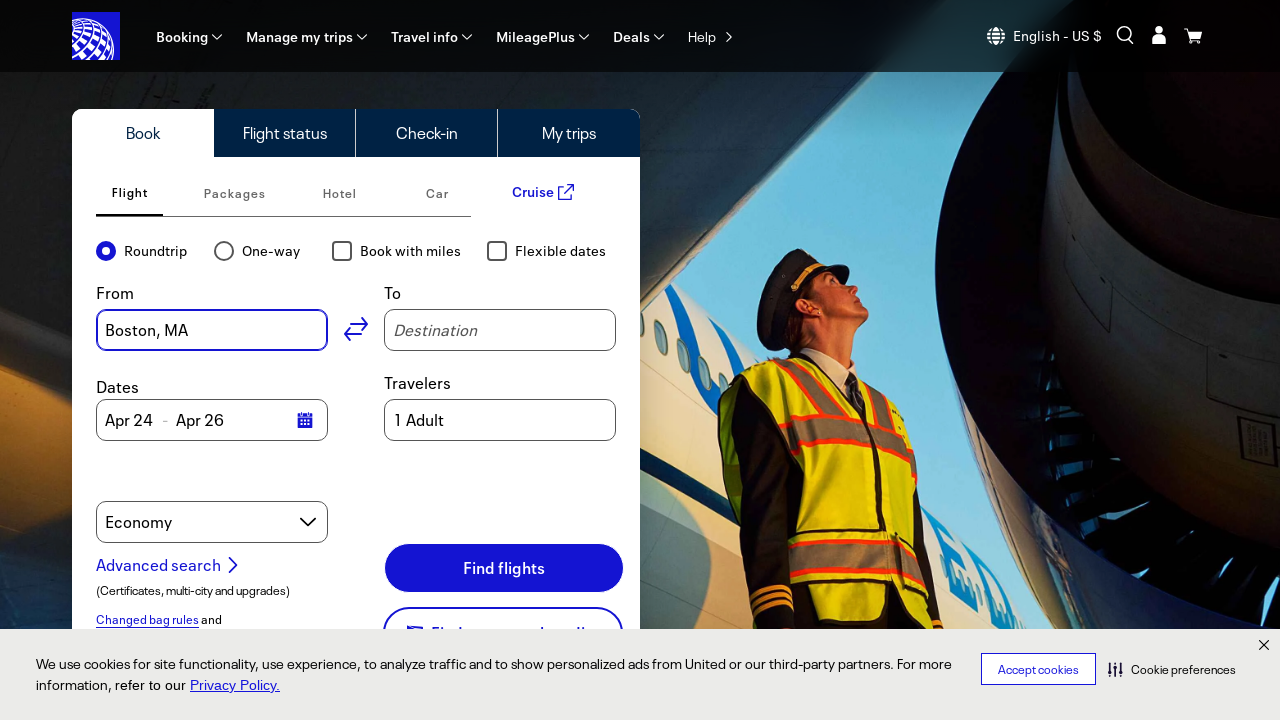

Selected Boston, MA from origin dropdown at (156, 404) on strong:has-text("Boston, MA")
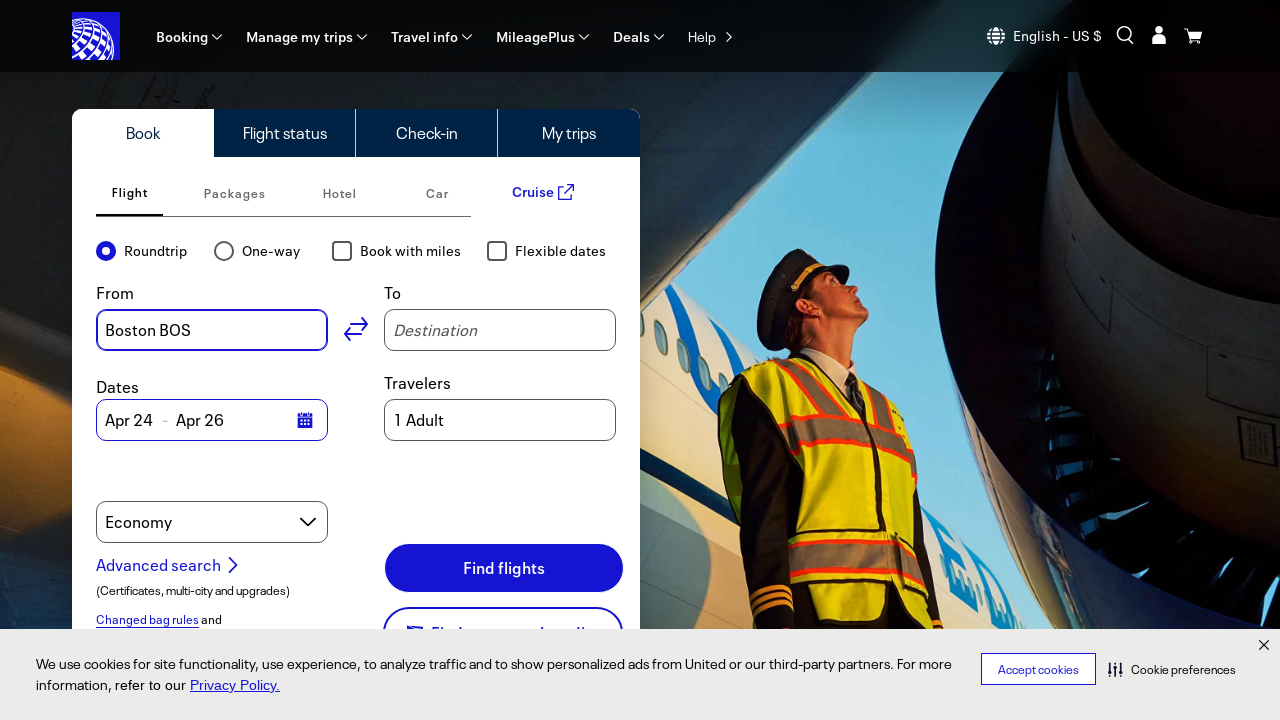

Clicked on destination input field at (500, 330) on input[placeholder="Destination"]
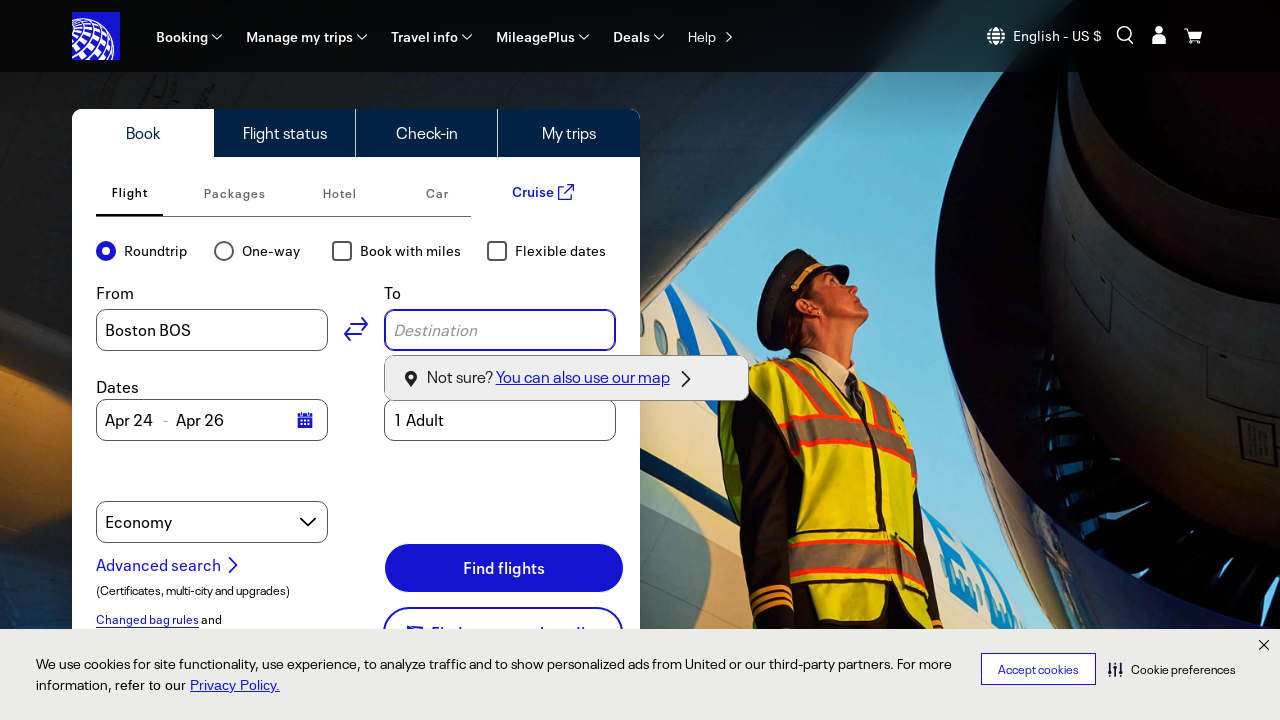

Filled destination field with 'San Diego, CA' on input[placeholder="Destination"]
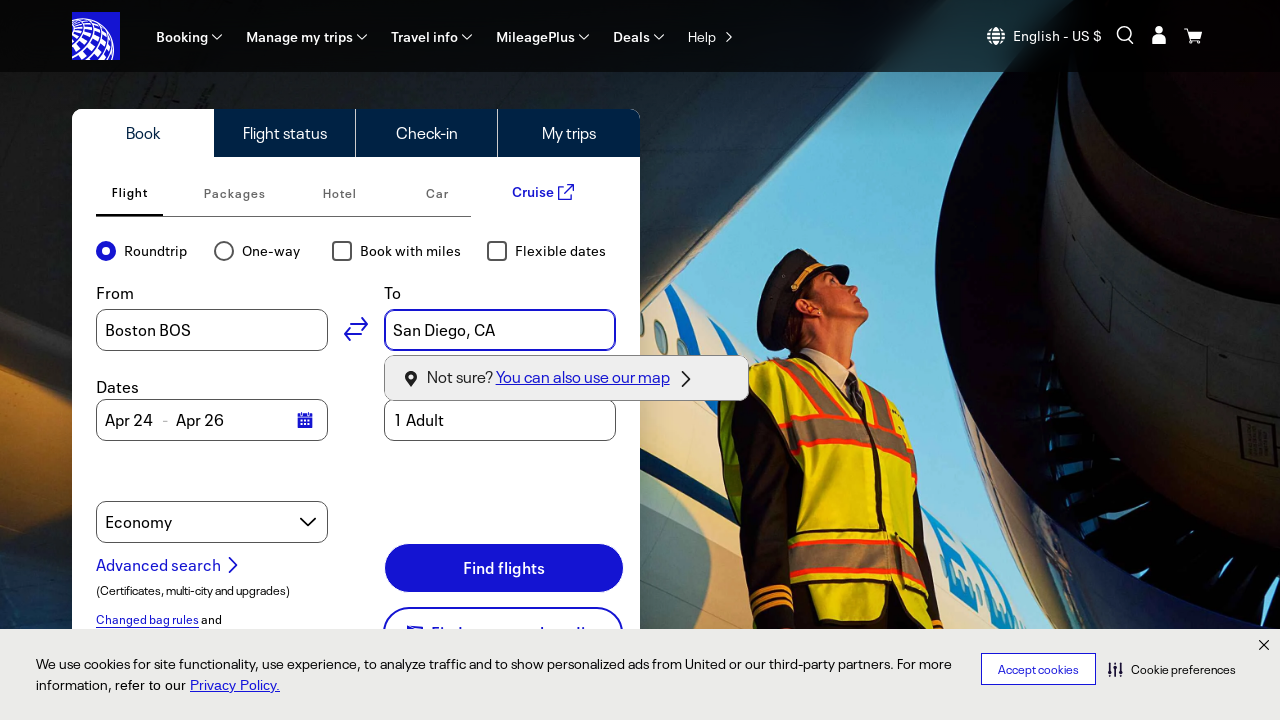

Selected San Diego, CA from destination dropdown at (454, 404) on strong:has-text("San Diego, CA")
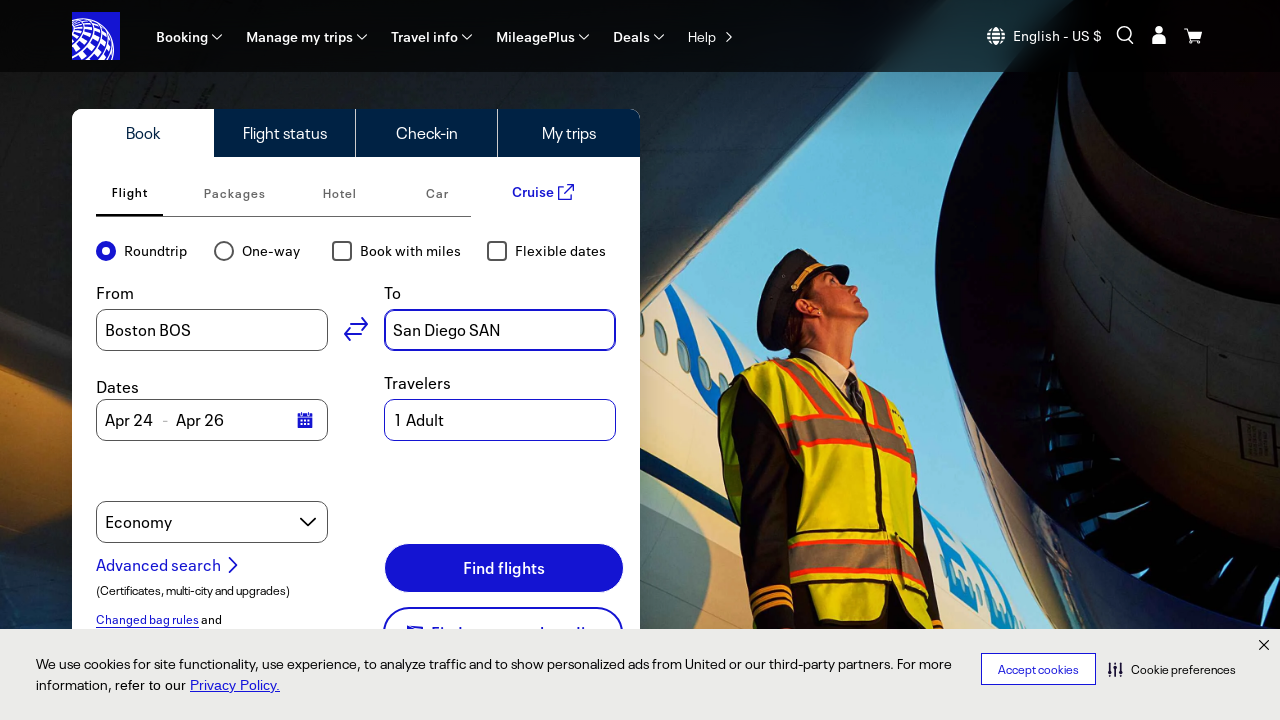

Clicked 'Find flights' button to search for United Airlines flights at (504, 568) on button[aria-label="Find flights"]
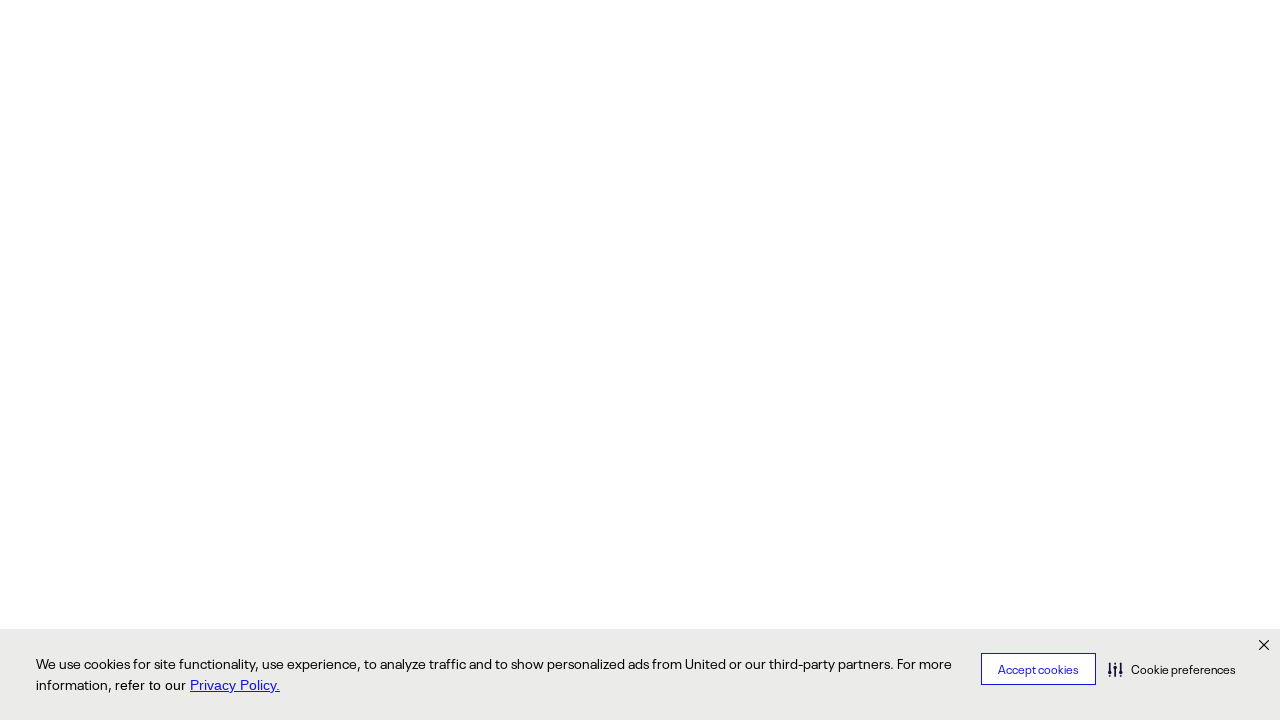

Flight results loaded successfully
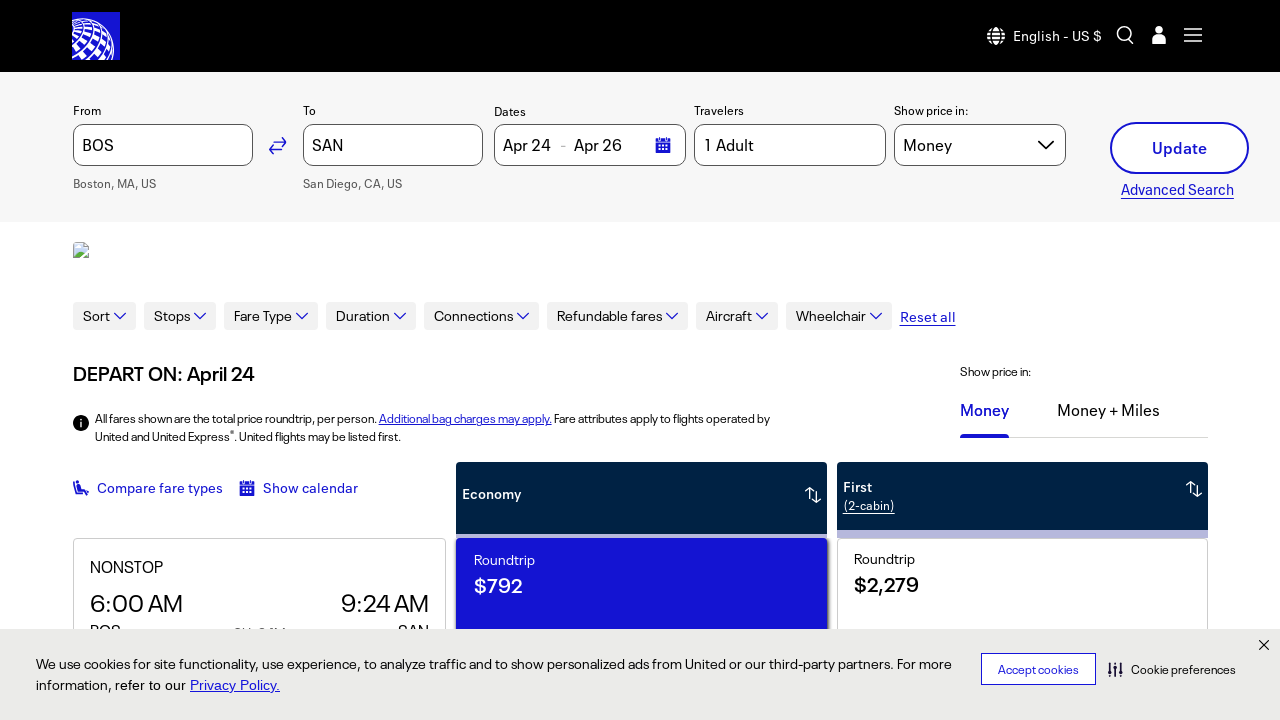

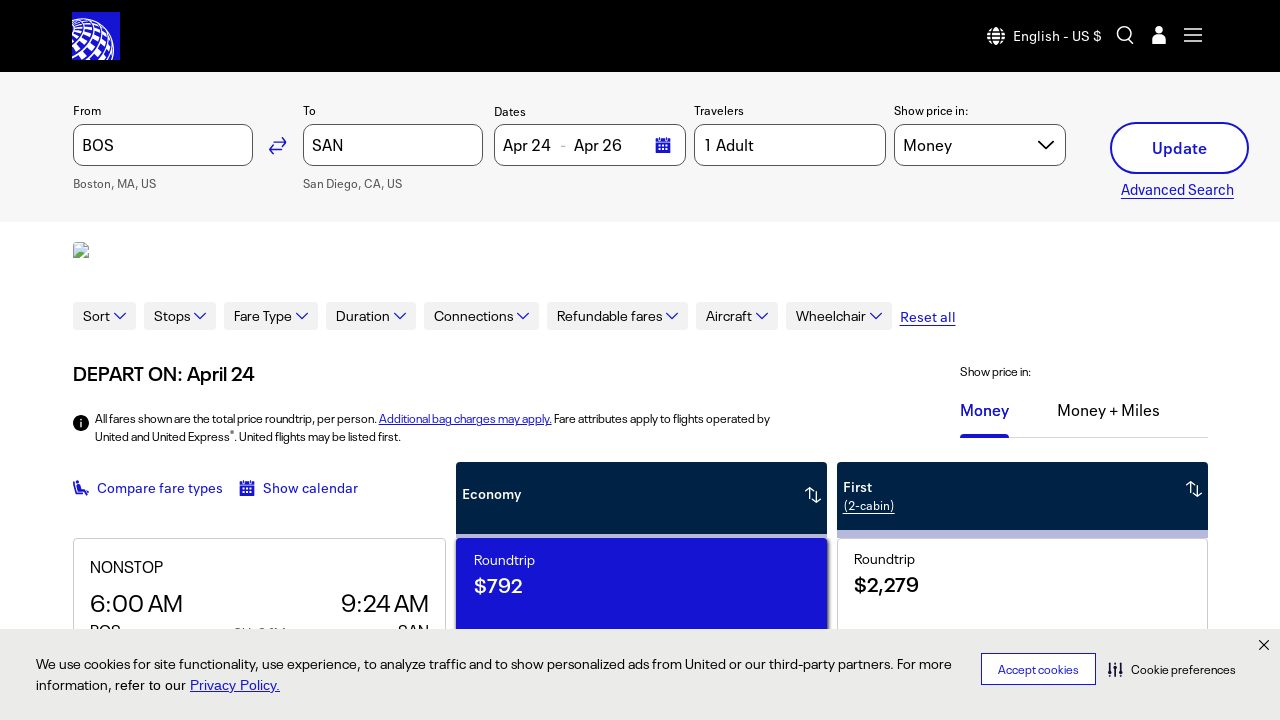